Tests number input functionality by entering a number, clicking the Result button to display it, verifying the displayed text, then clearing the result and verifying it's hidden

Starting URL: https://kristinek.github.io/site/examples/actions

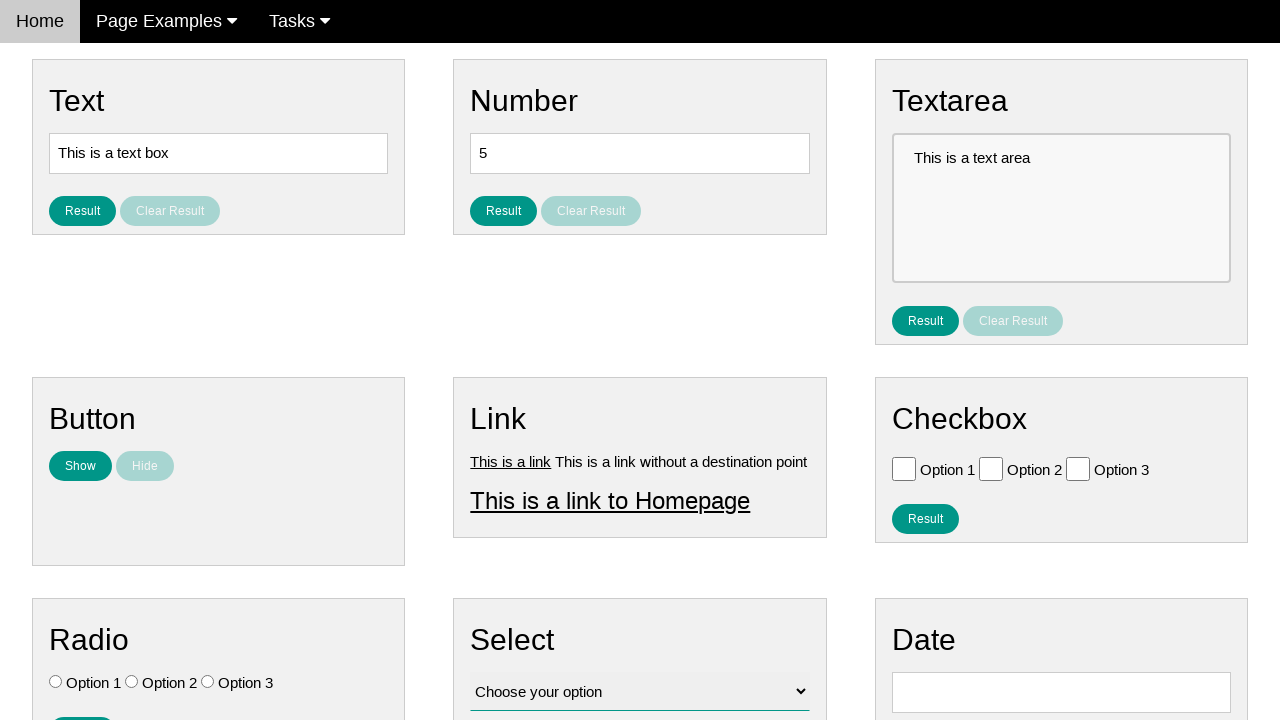

Entered '123' in the number input field on #number
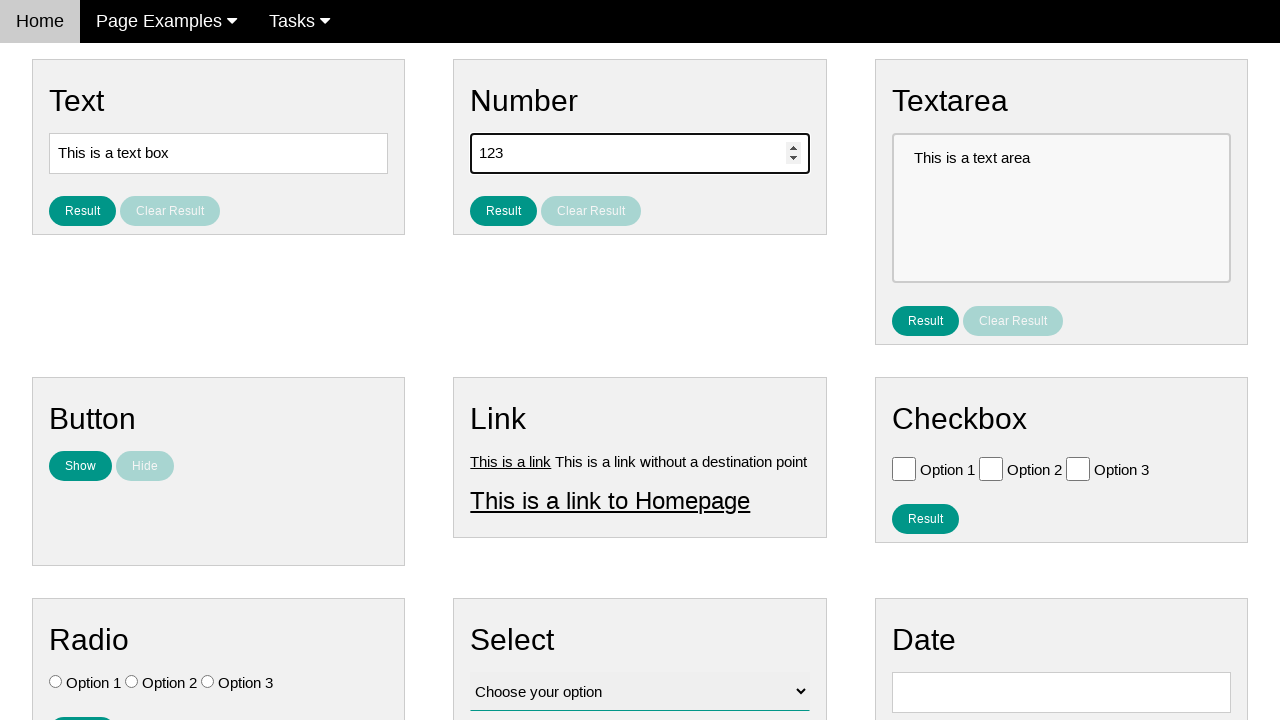

Verified Clear Result button is disabled
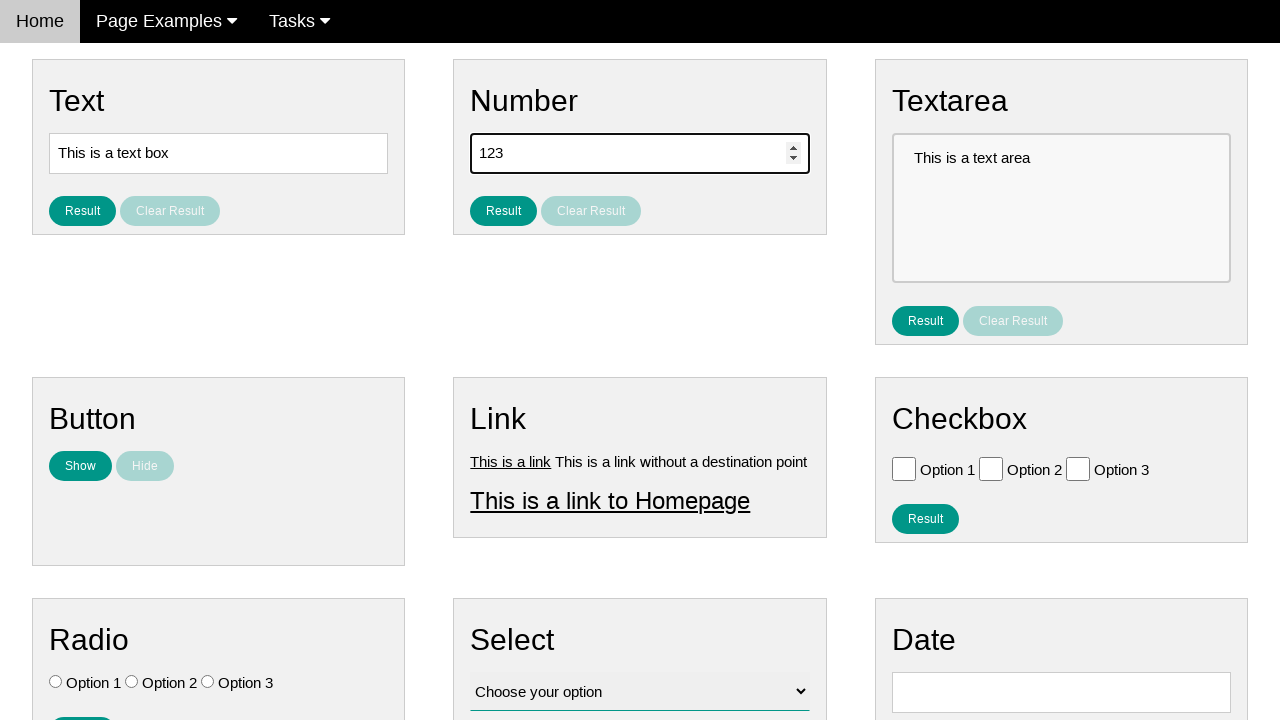

Verified result text is not visible
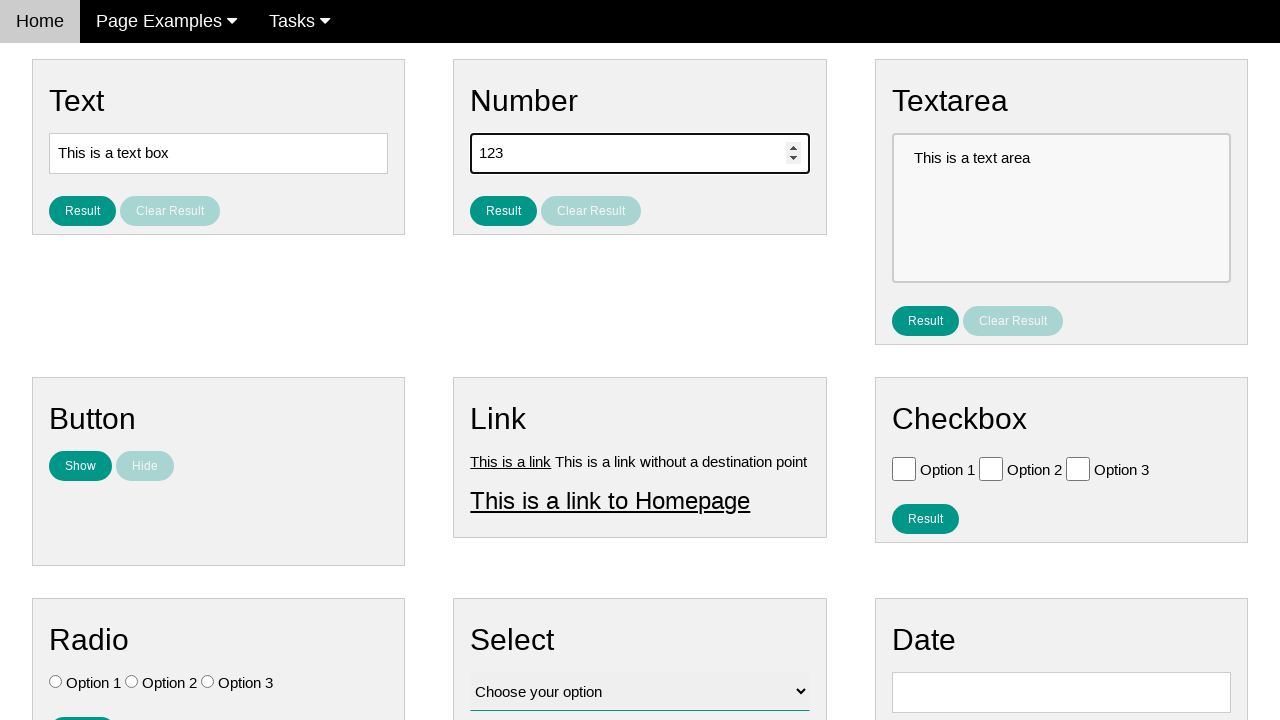

Clicked Result button at (504, 211) on #result_button_number
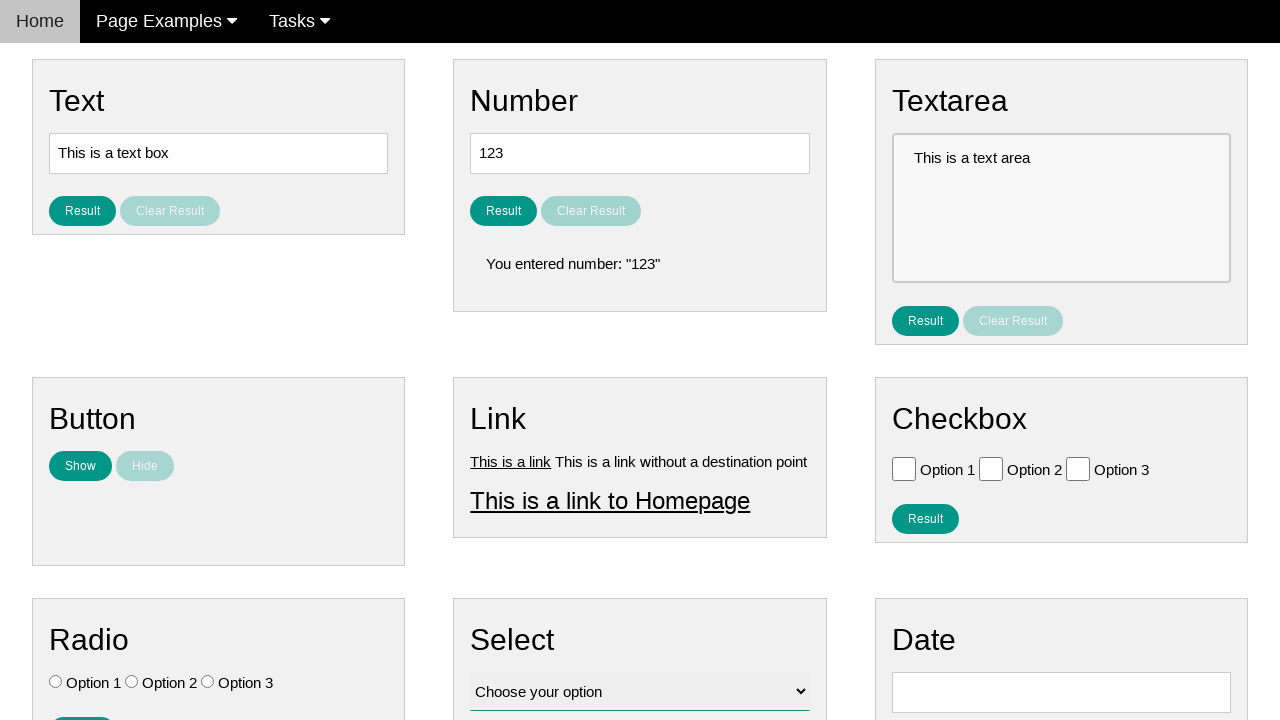

Verified result text is now visible
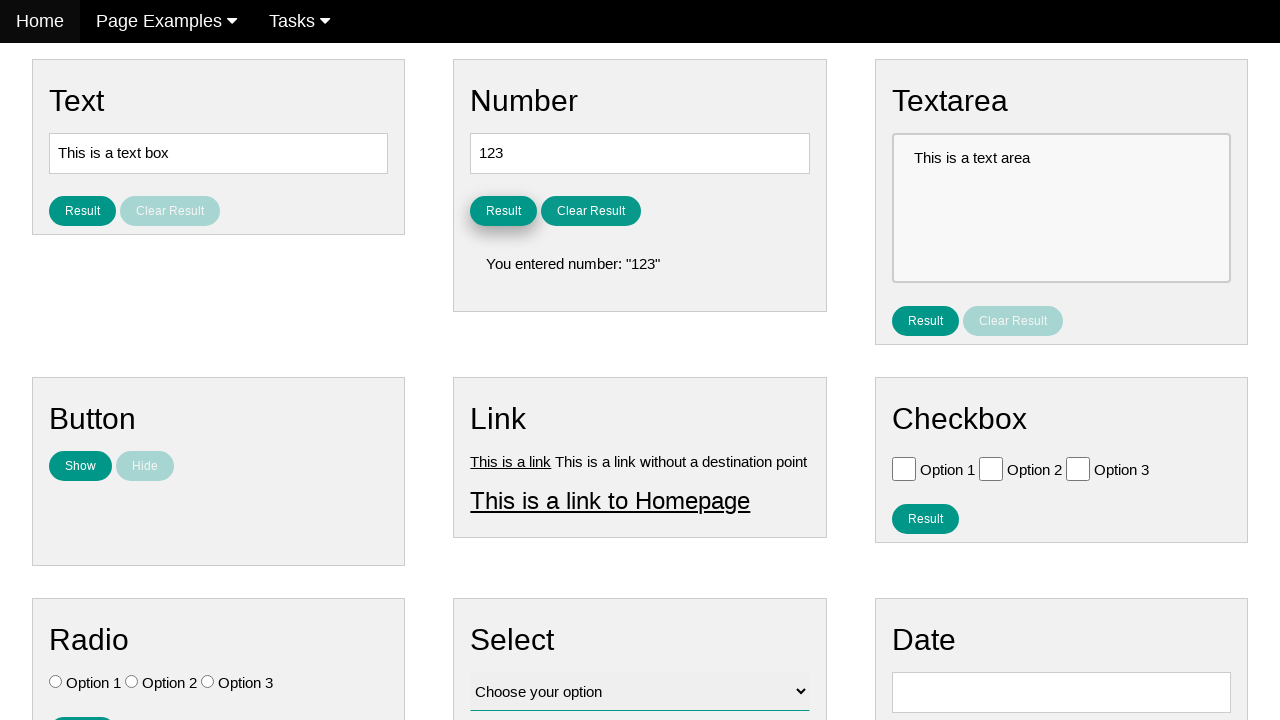

Retrieved result text content
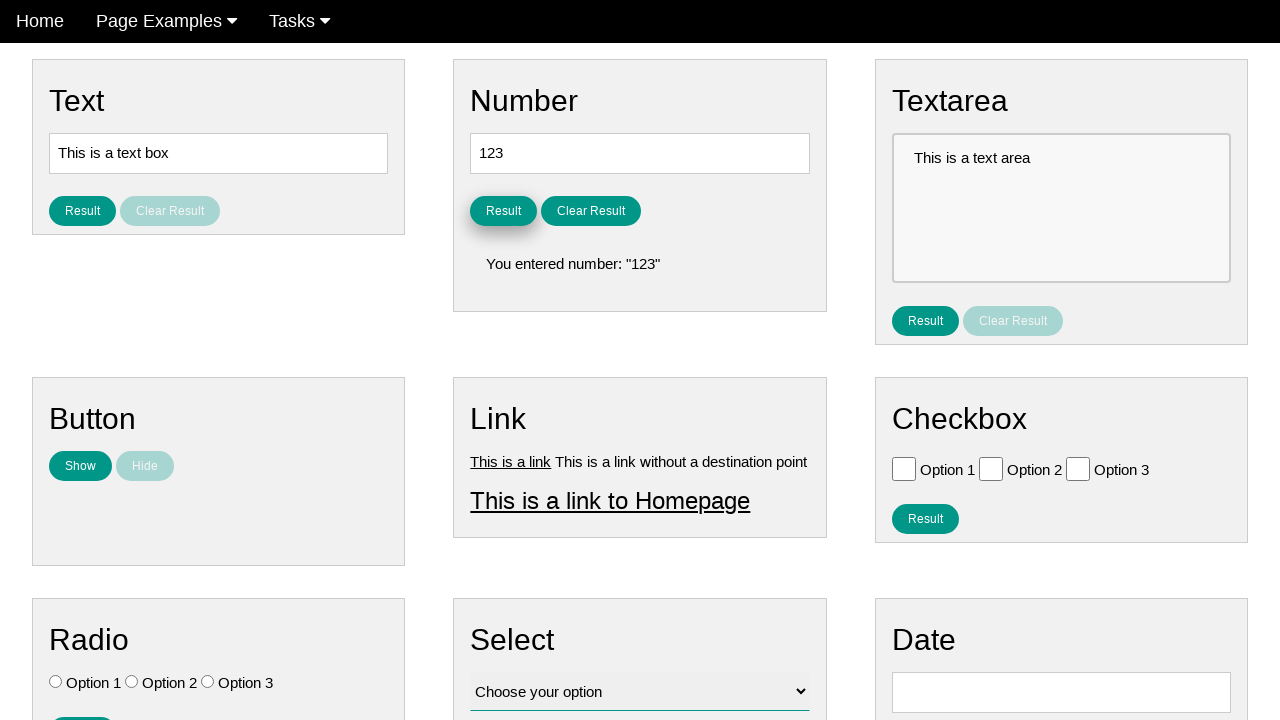

Verified result text contains 'You entered number:'
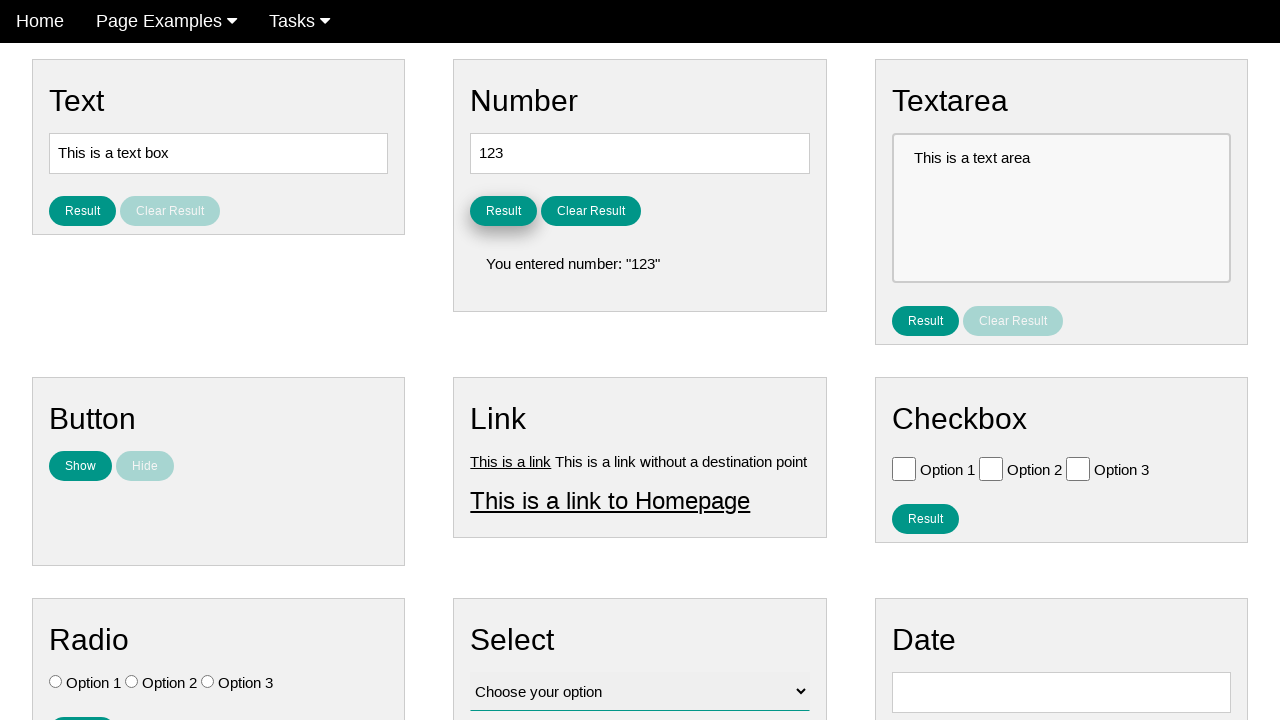

Verified Clear Result button is now enabled
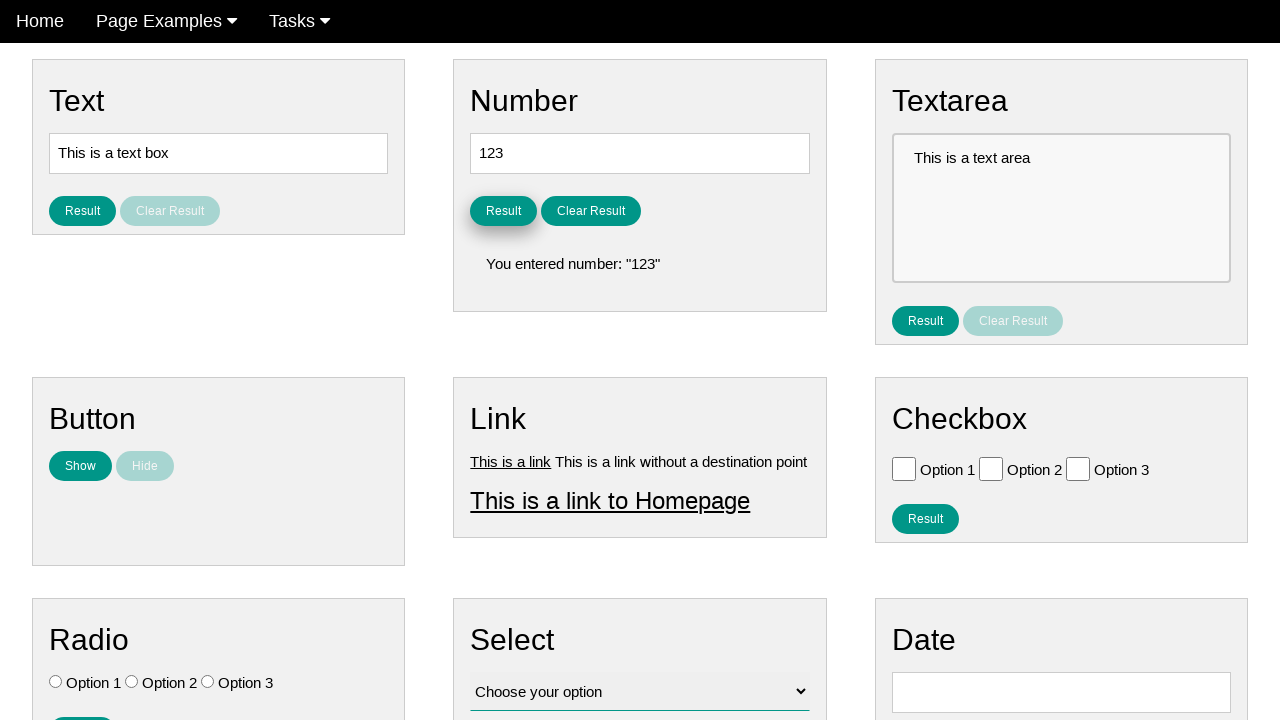

Clicked Clear Result button at (591, 211) on #clear_result_button_number
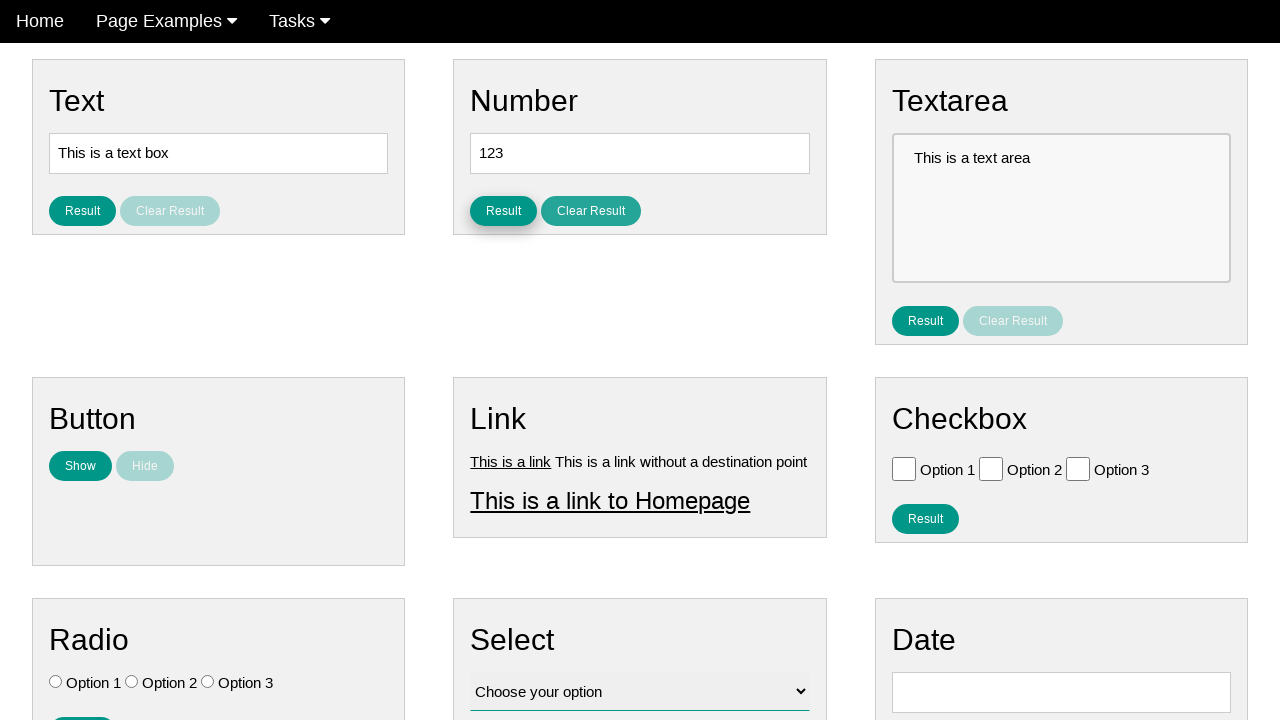

Verified result text is hidden again
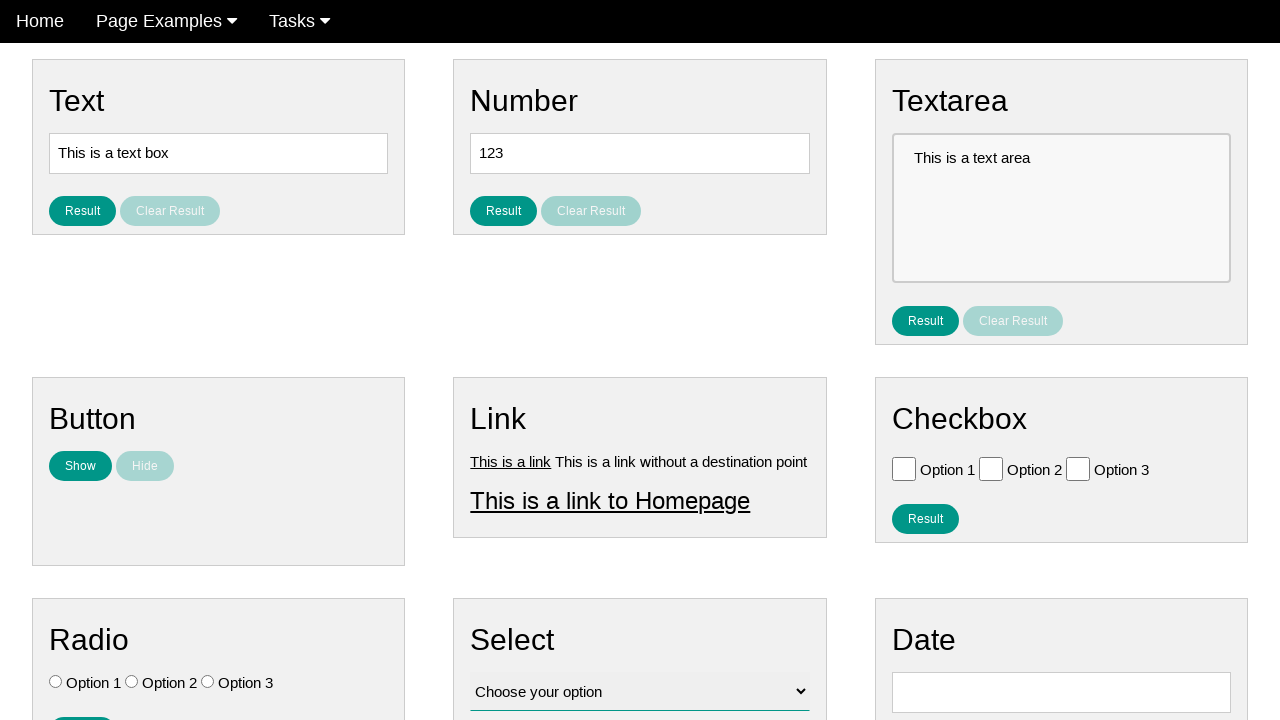

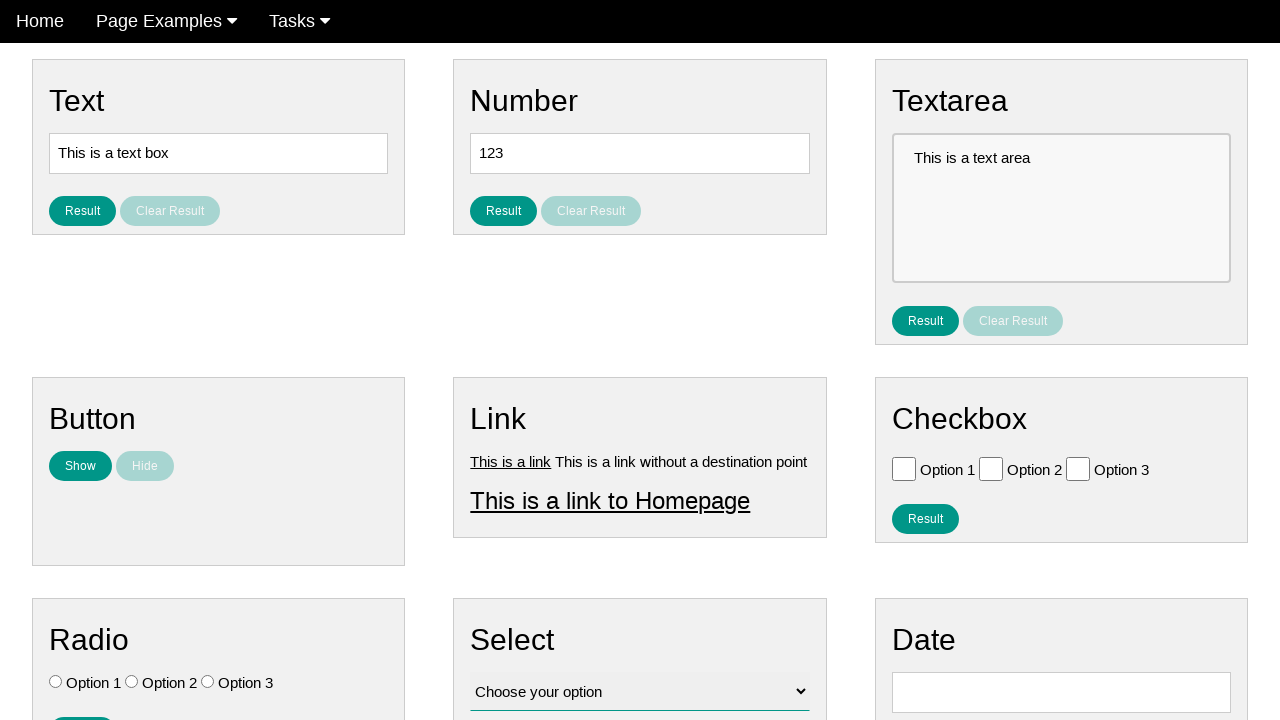